Tests JavaScript scroll functionality and validates that the displayed total amount matches the sum of values in a table column

Starting URL: https://rahulshettyacademy.com/AutomationPractice/

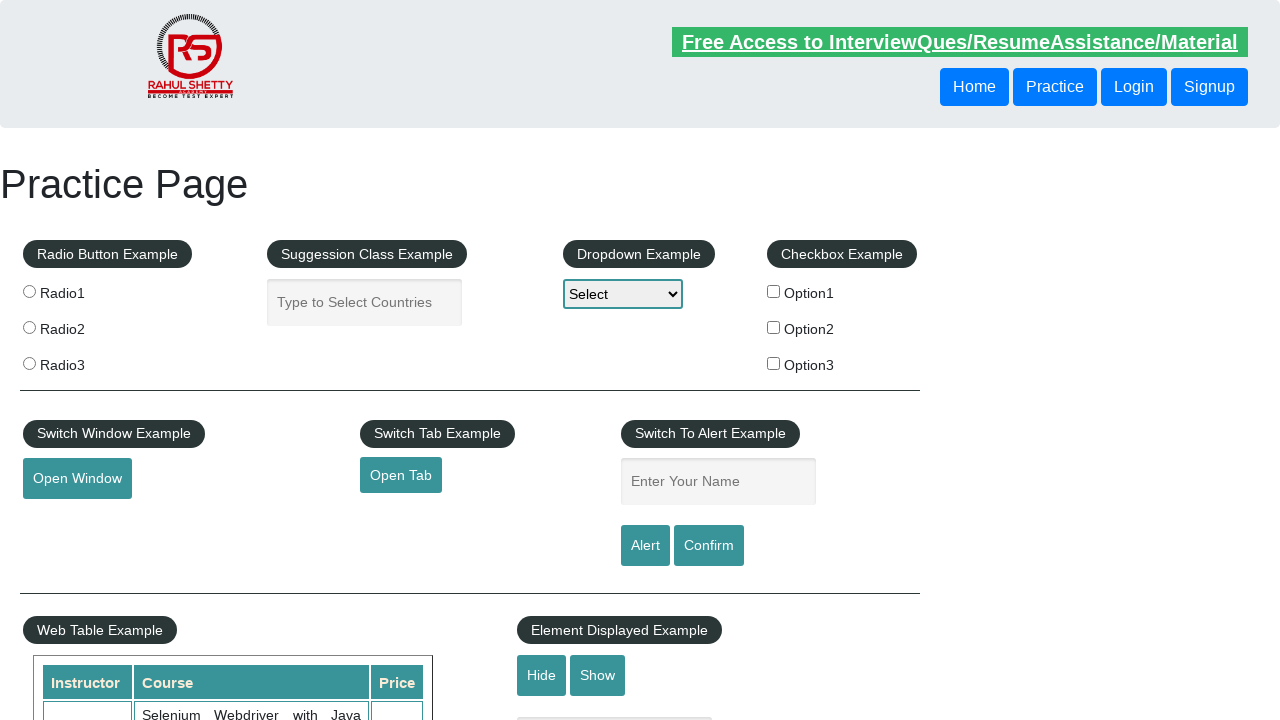

Scrolled down page by 500 pixels using JavaScript
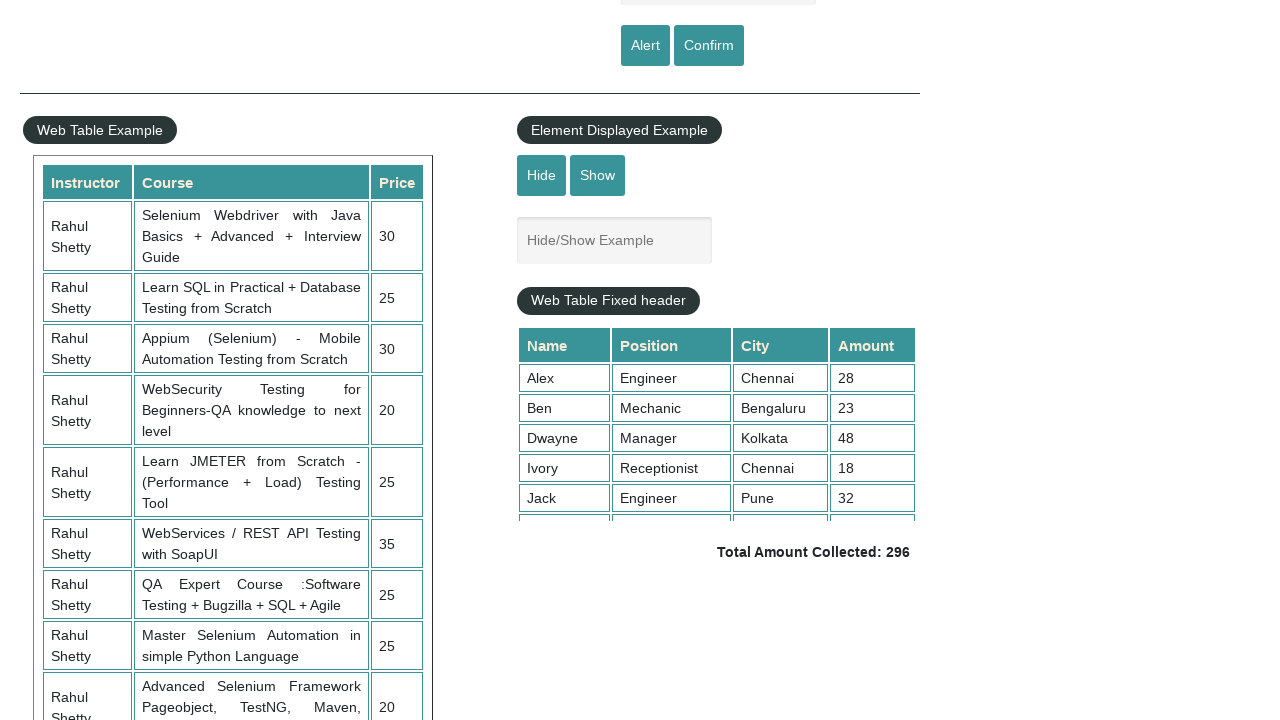

Waited 3 seconds for scroll to complete
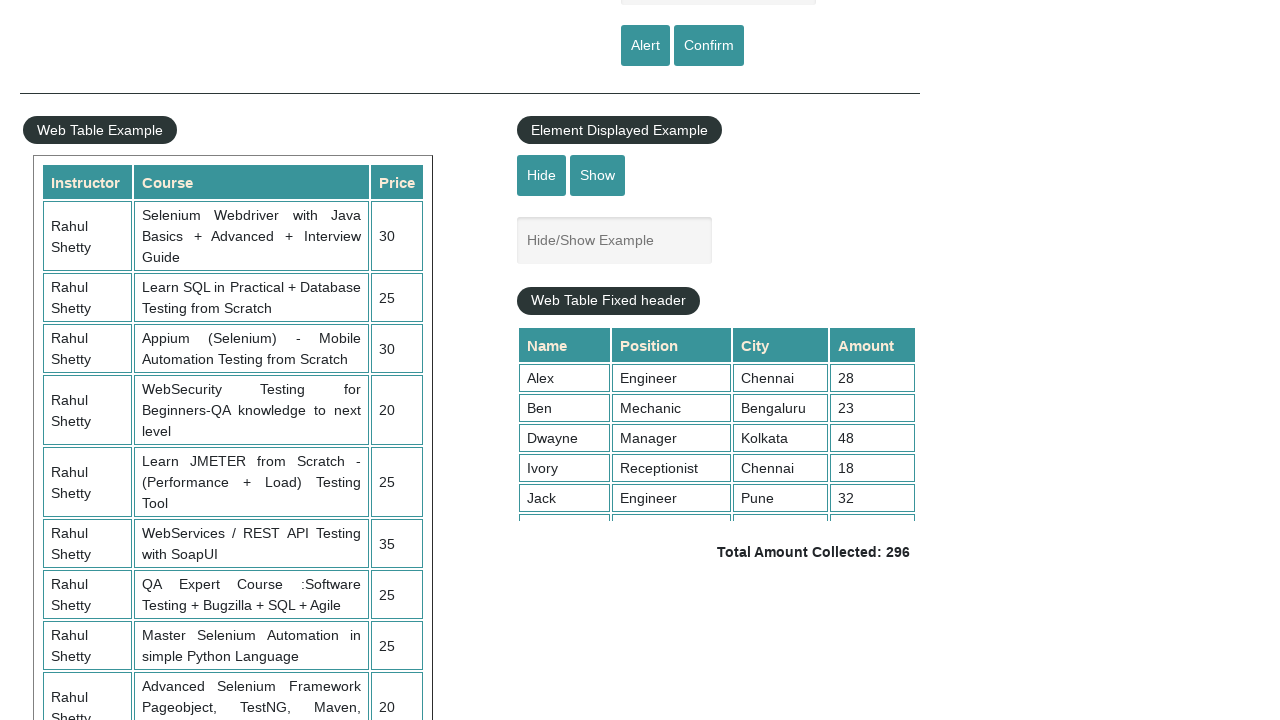

Scrolled table container to 5000 pixels
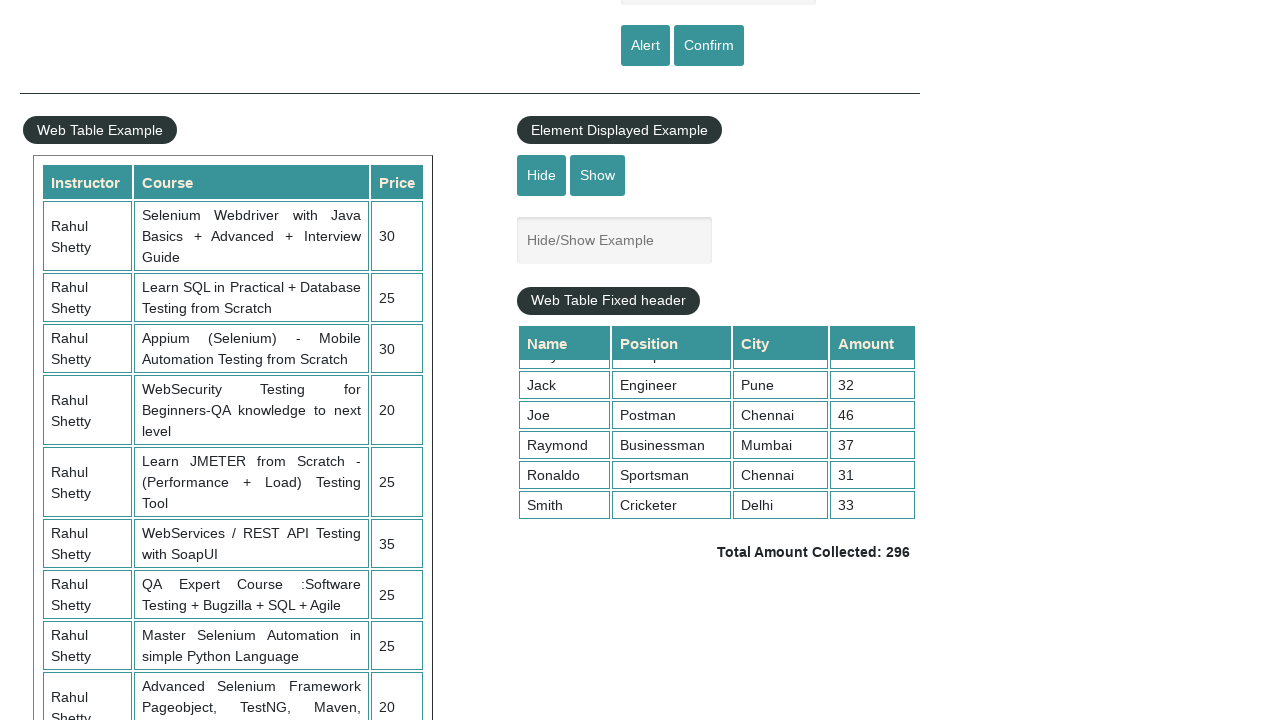

Retrieved all values from 4th column of table
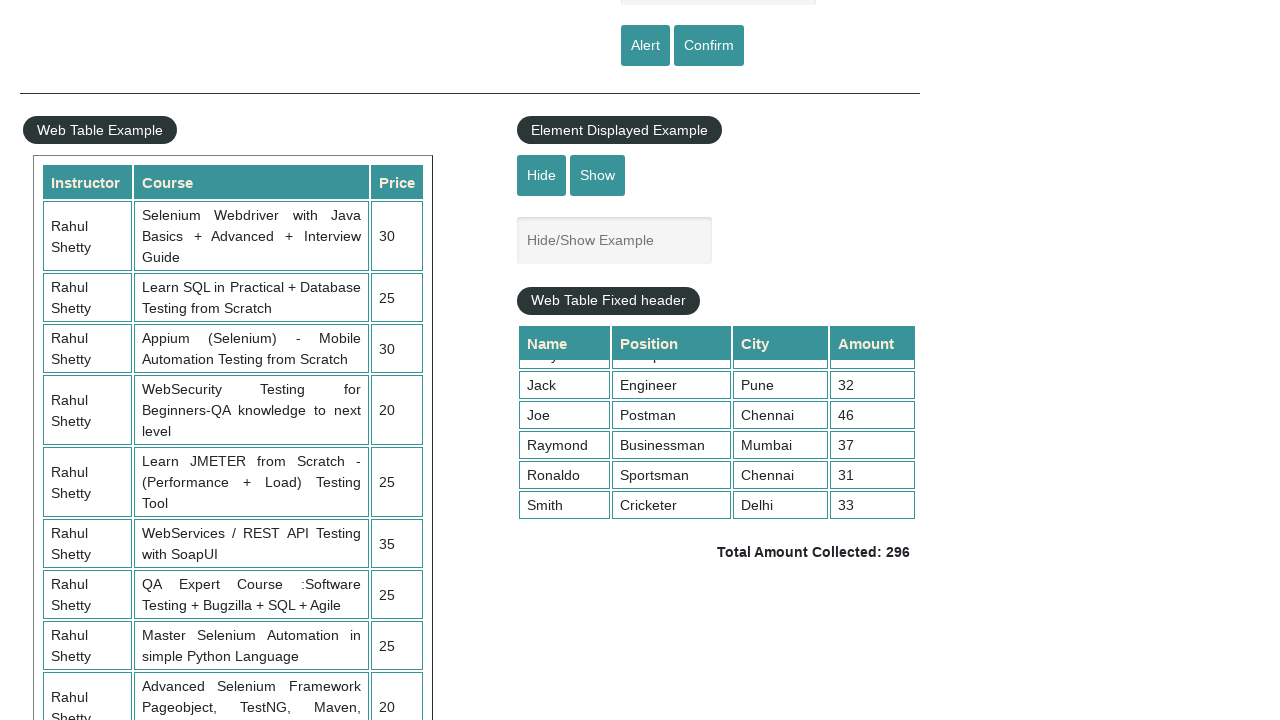

Calculated sum of table column values: 296
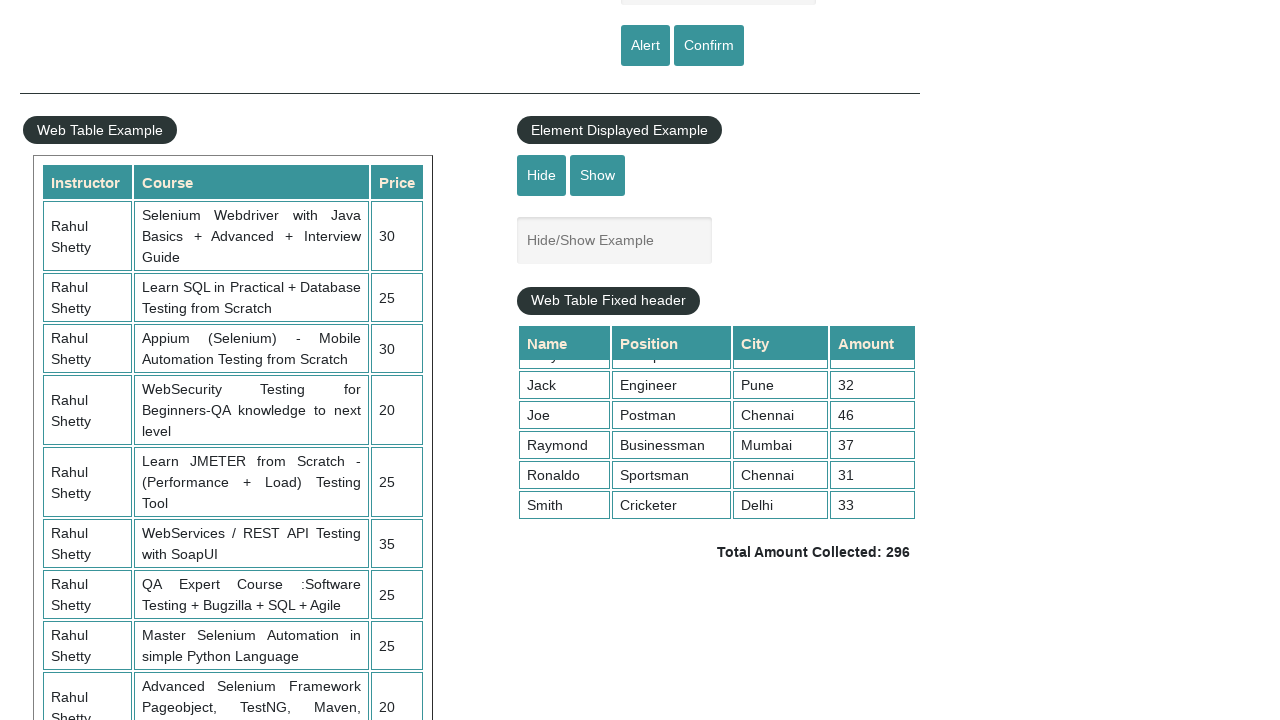

Retrieved displayed total amount:  Total Amount Collected: 296 
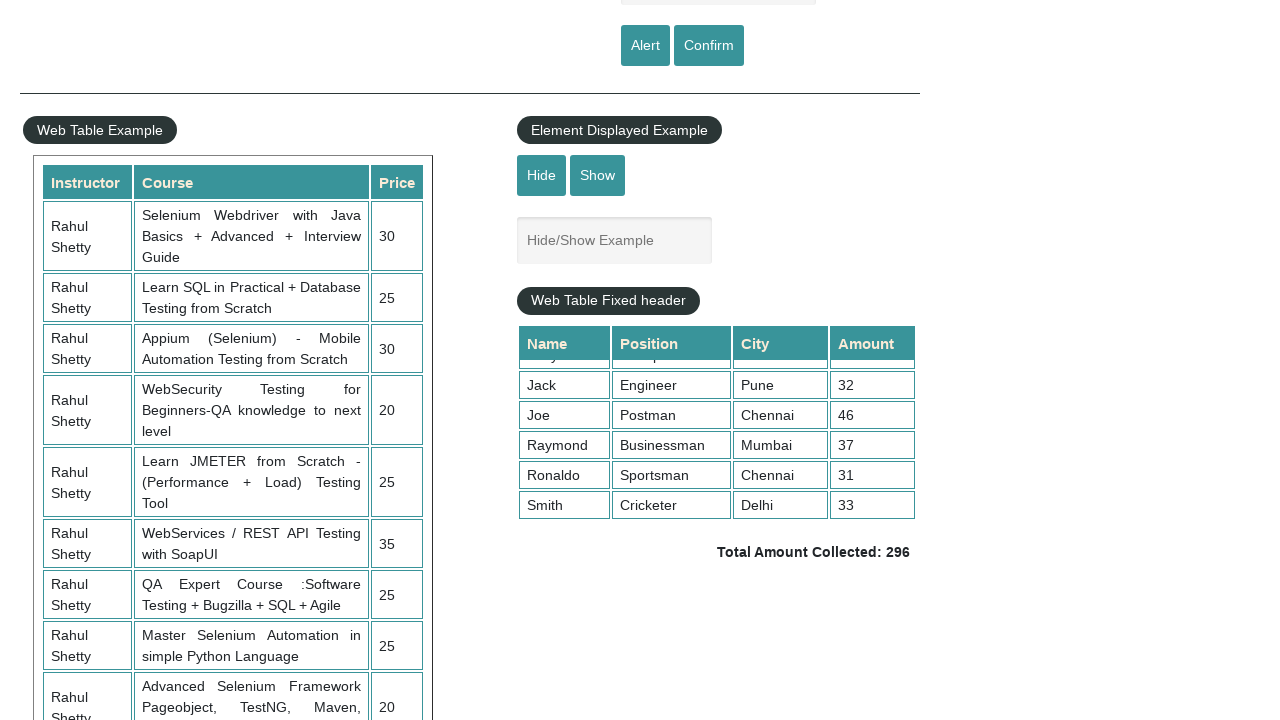

Extracted numeric total value: 296
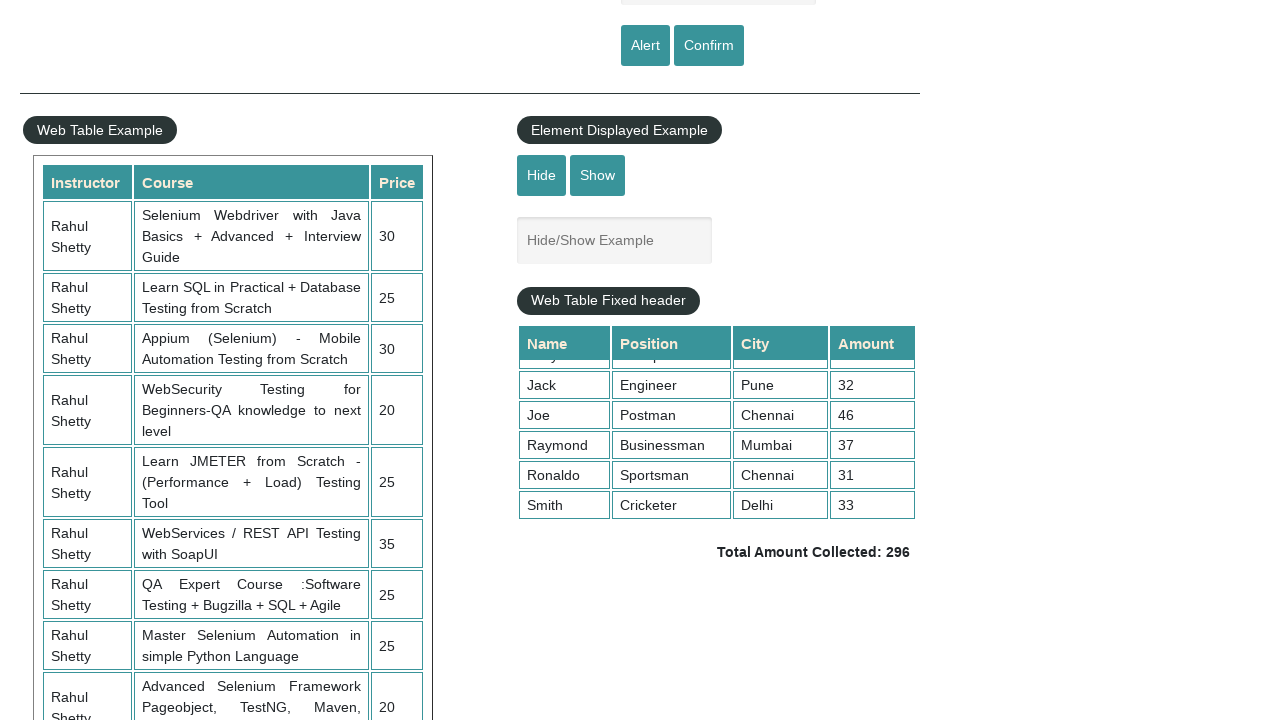

Verified calculated sum (296) matches displayed total (296)
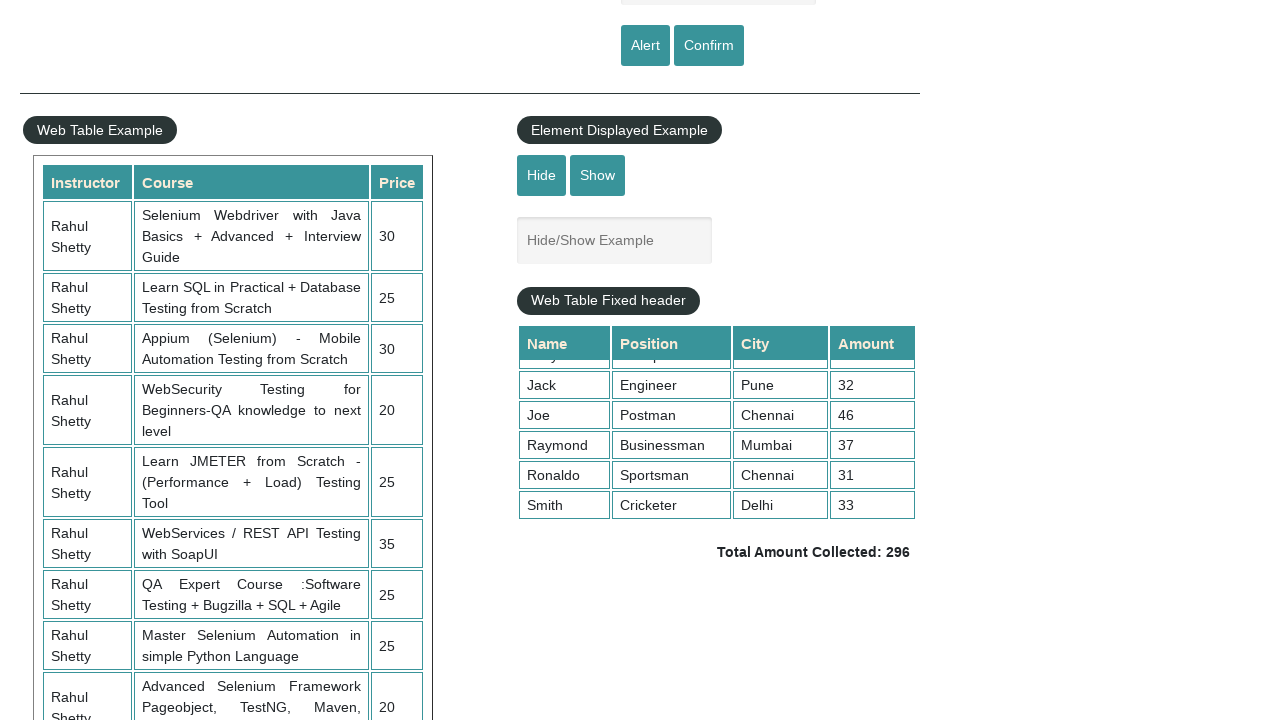

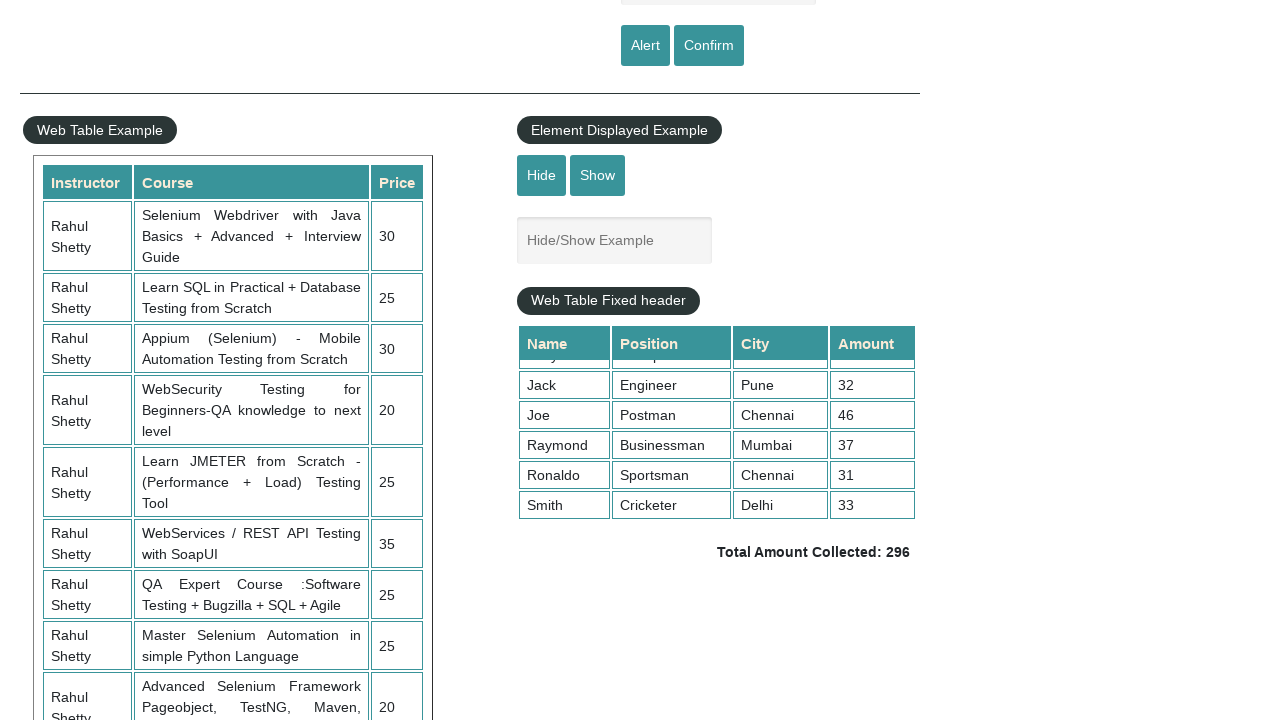